Opens the Snapdeal e-commerce homepage and waits for the page to load

Starting URL: https://www.snapdeal.com/

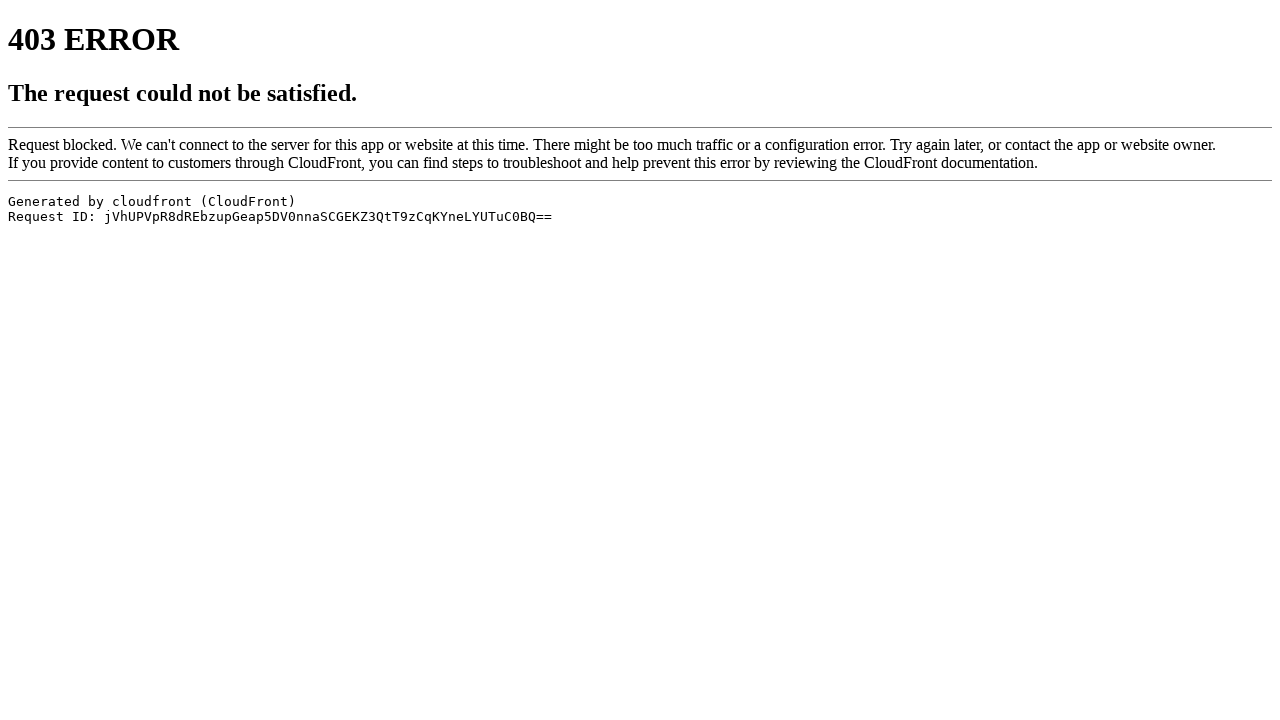

Navigated to Snapdeal homepage
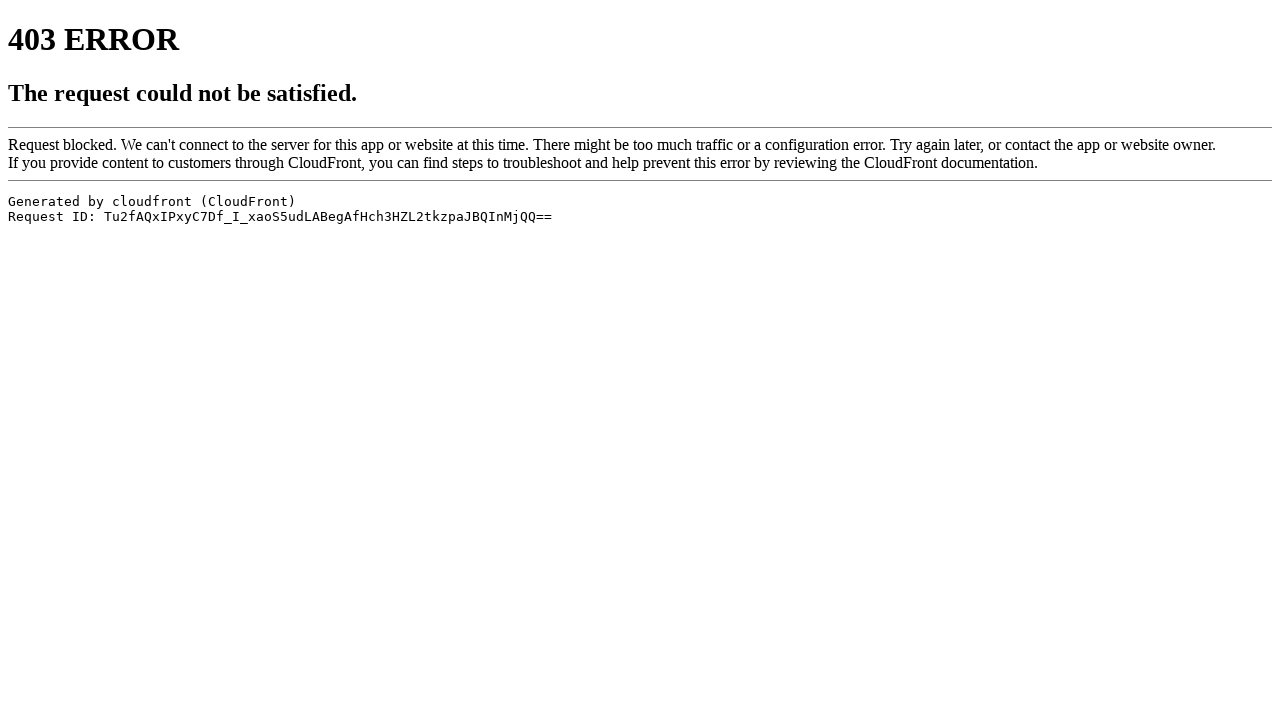

Page DOM content loaded
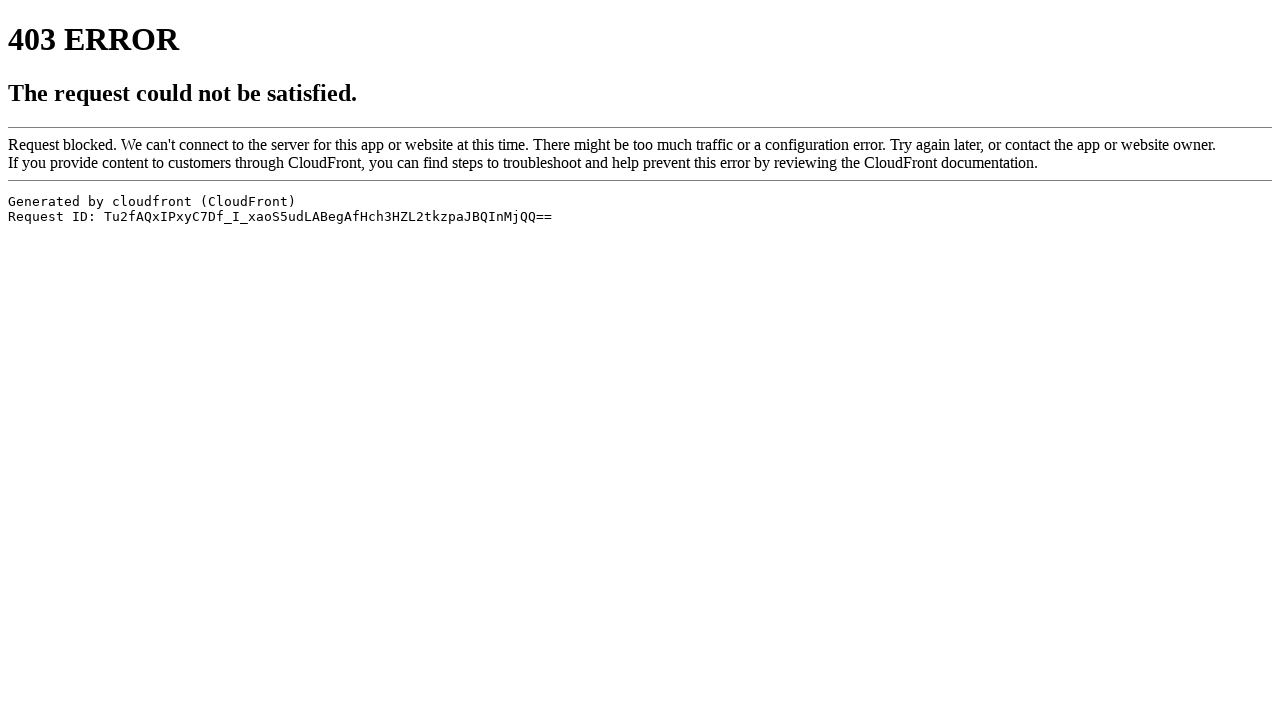

Body element found, page fully loaded
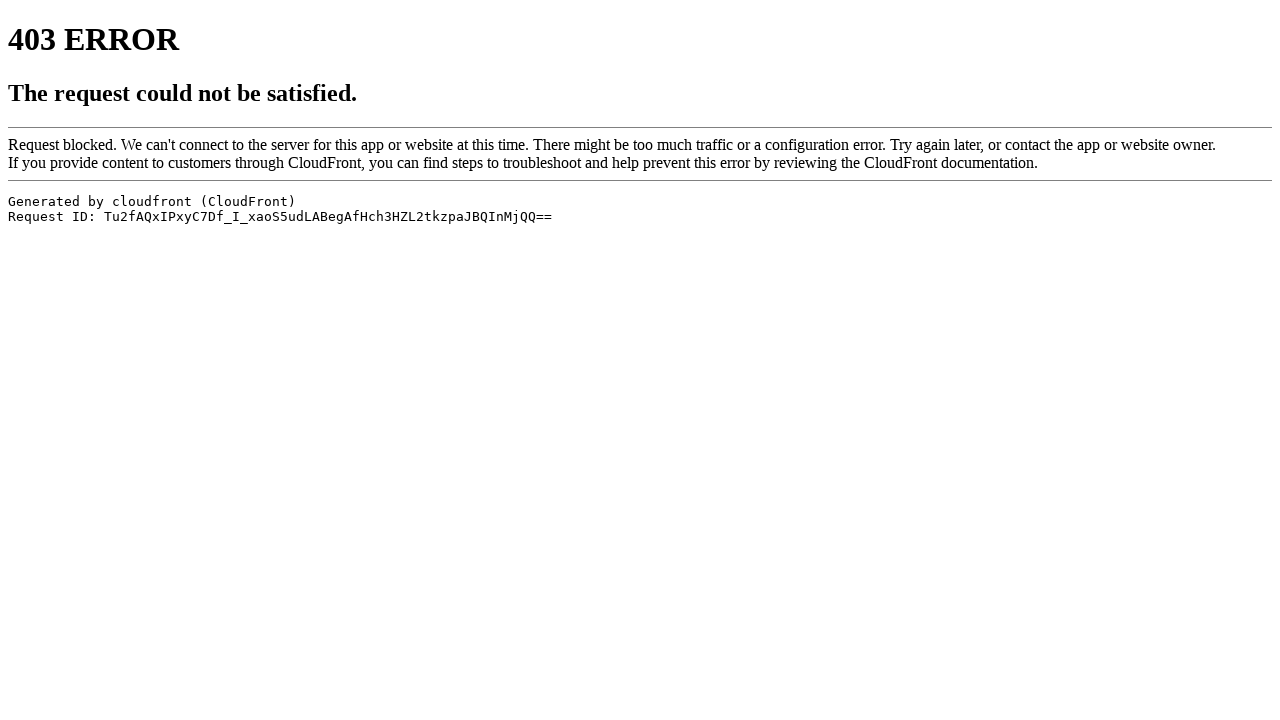

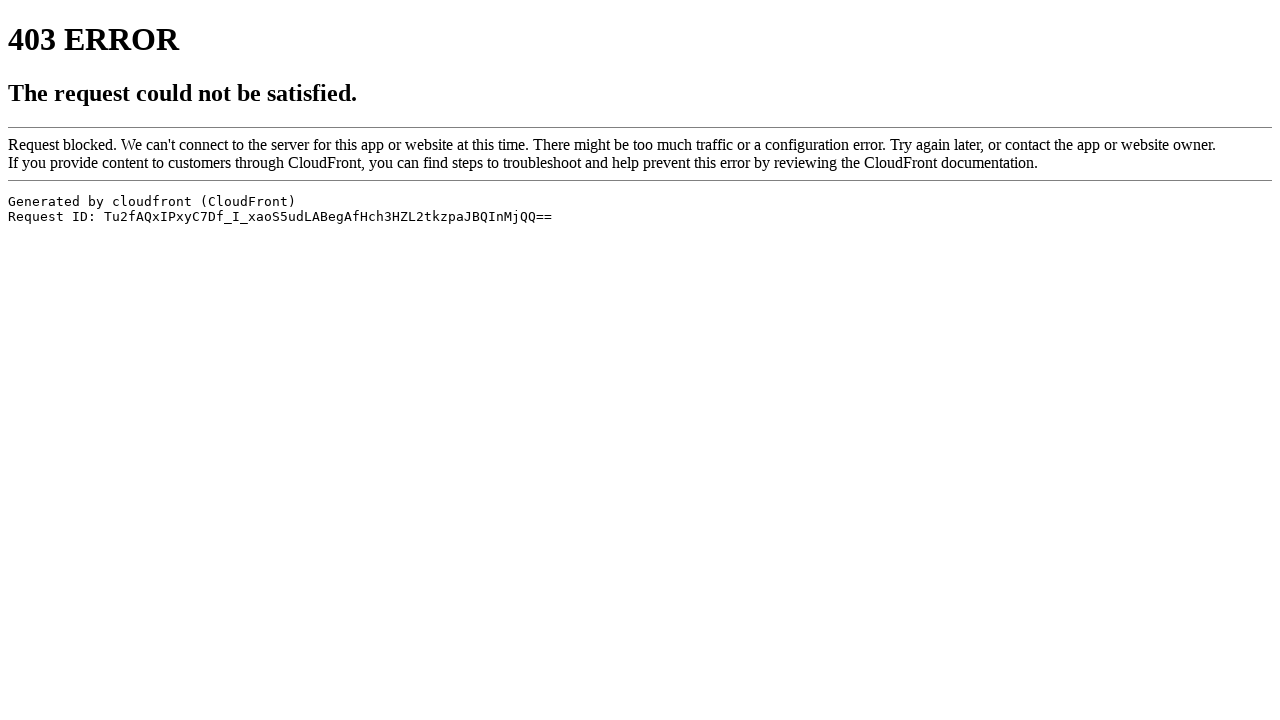